Opens the Meizu official community website and verifies the page loads correctly by checking the page title matches the expected Chinese title.

Starting URL: https://www.meizu.cn/

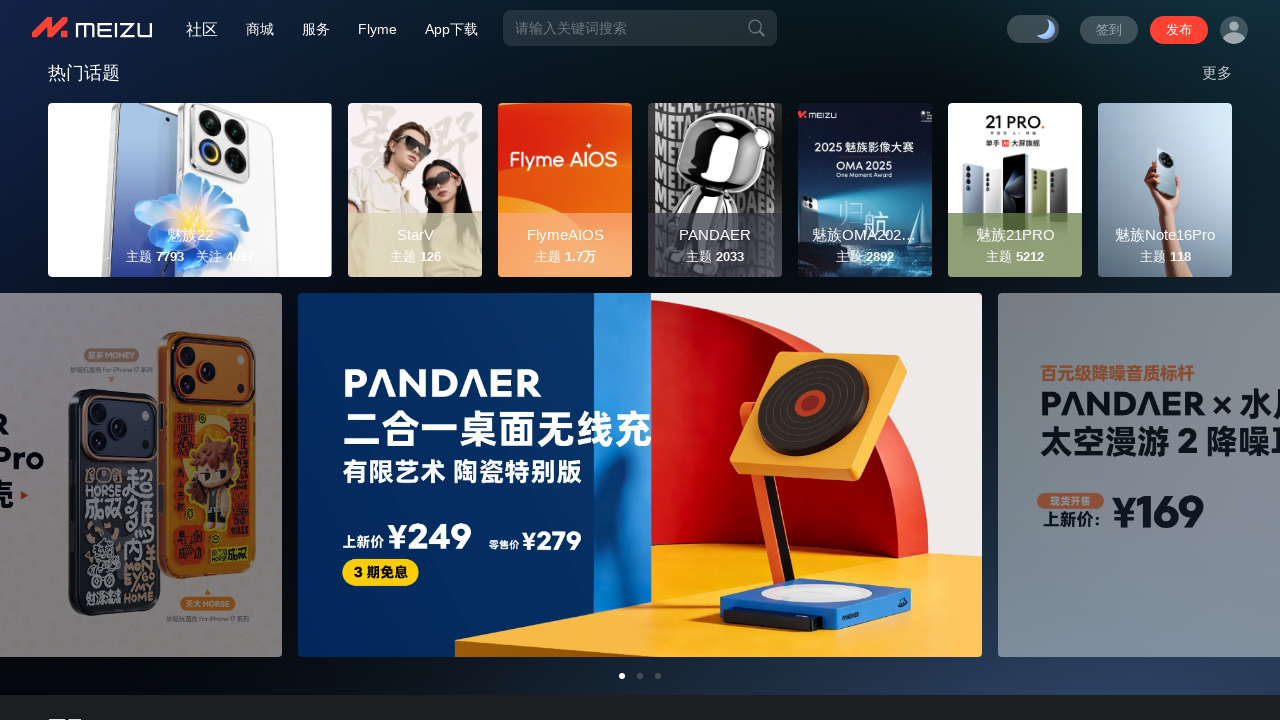

Navigated to Meizu official website
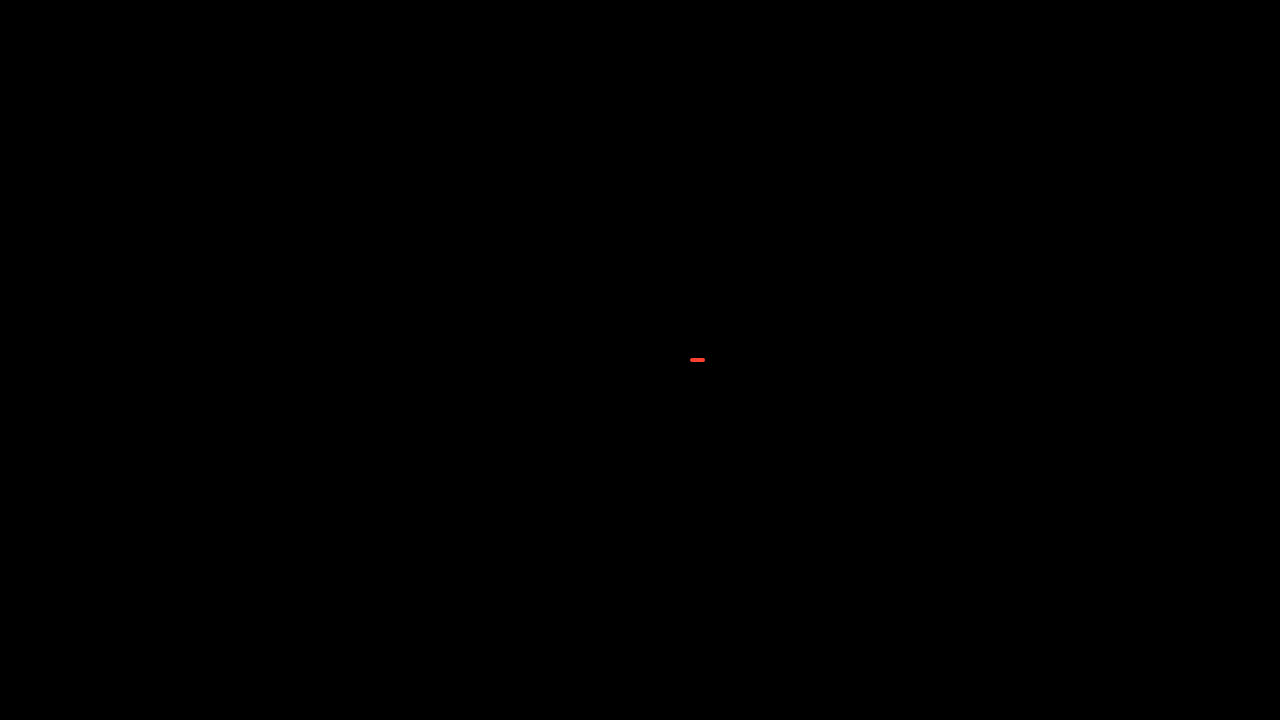

Page loaded and title verified: '魅族社区-魅族官网论坛-魅族智能手机官方交流平台'
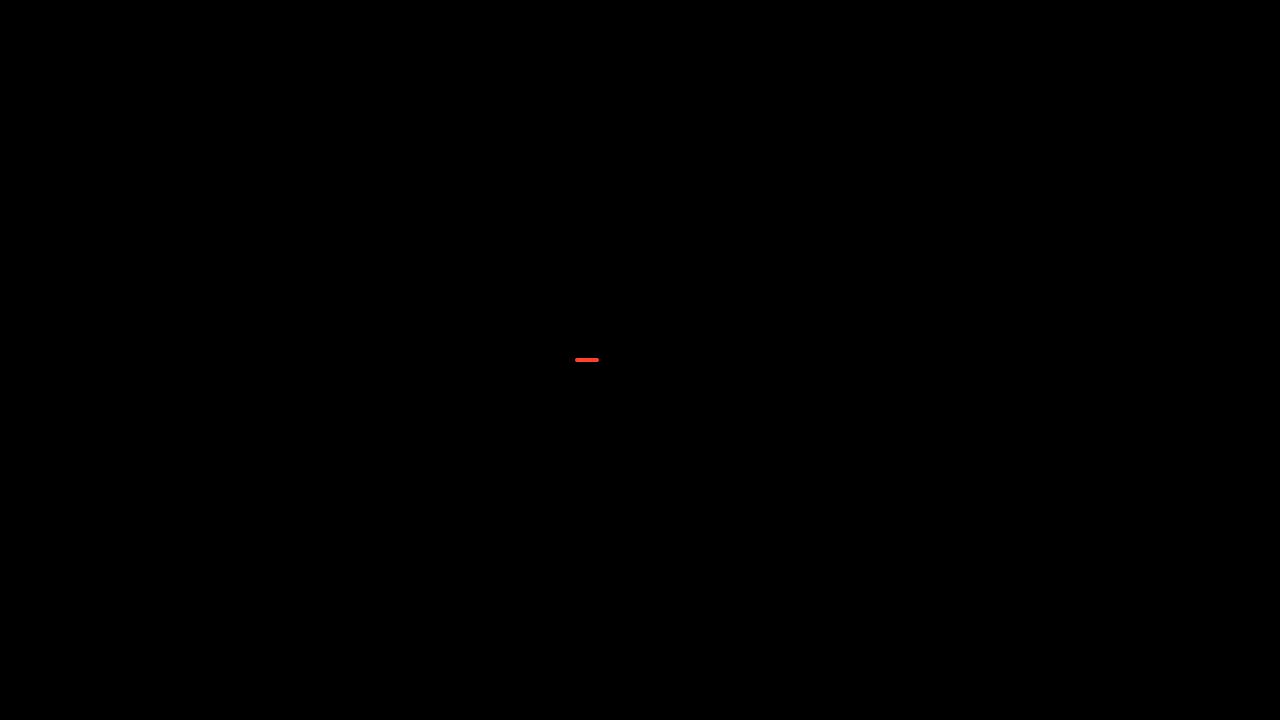

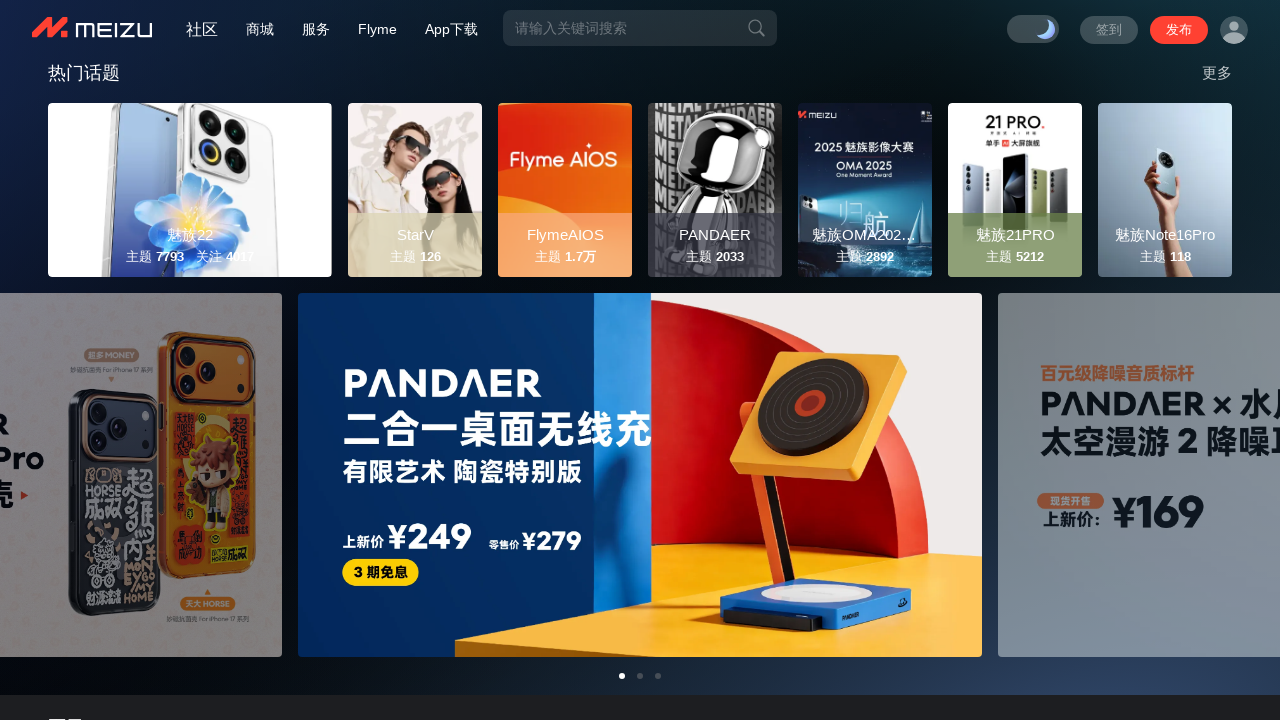